Tests the search functionality on Python.org by entering "pycon" as a search query and submitting the form

Starting URL: http://www.python.org

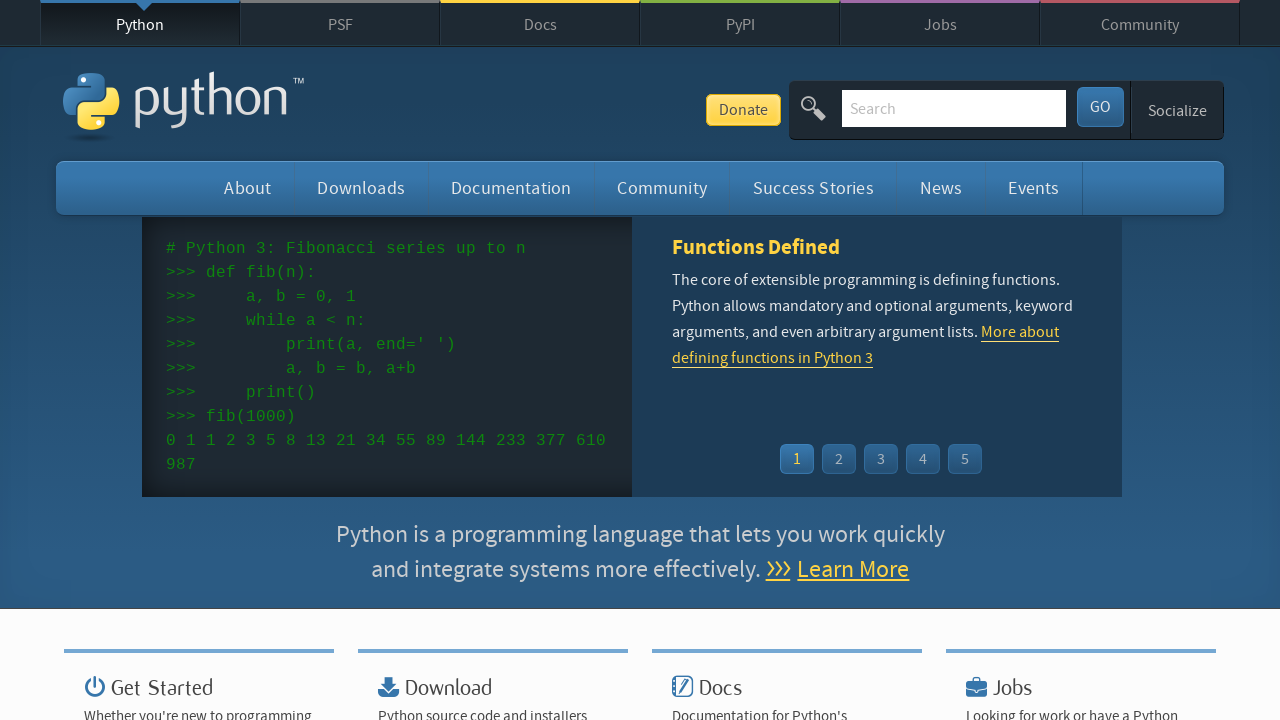

Filled search box with 'pycon' query on input[name='q']
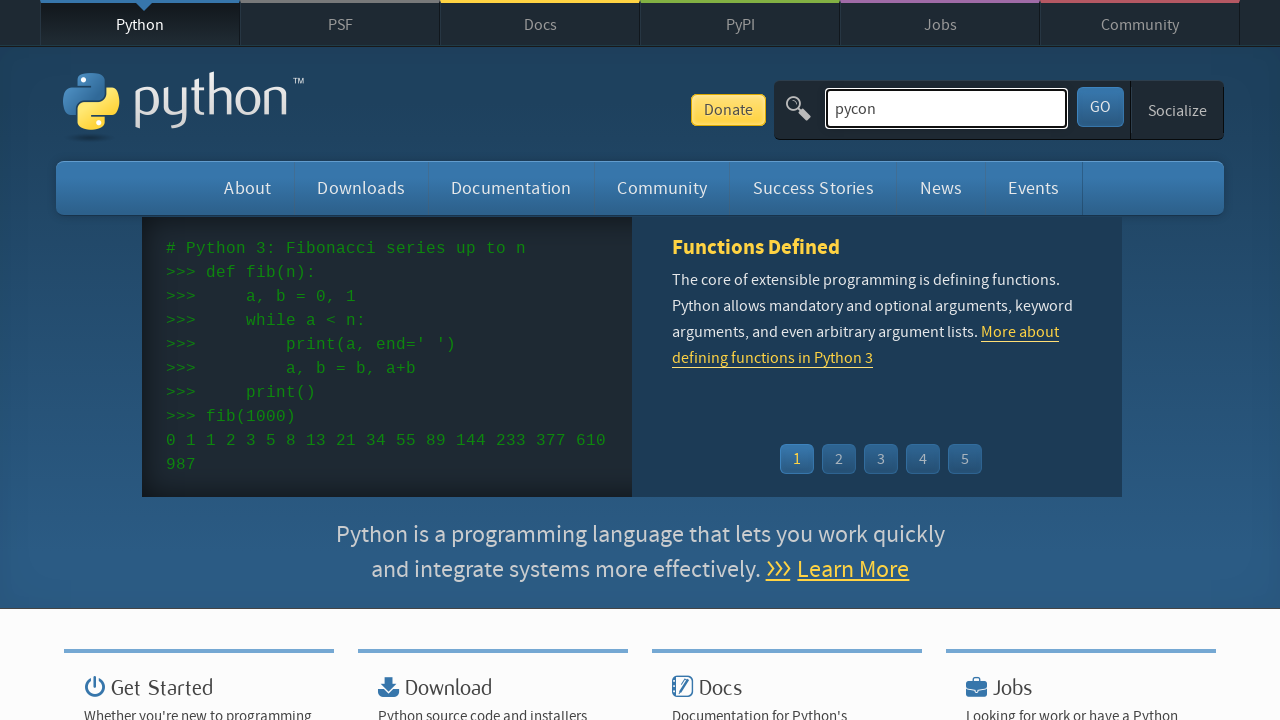

Pressed Enter to submit search form on input[name='q']
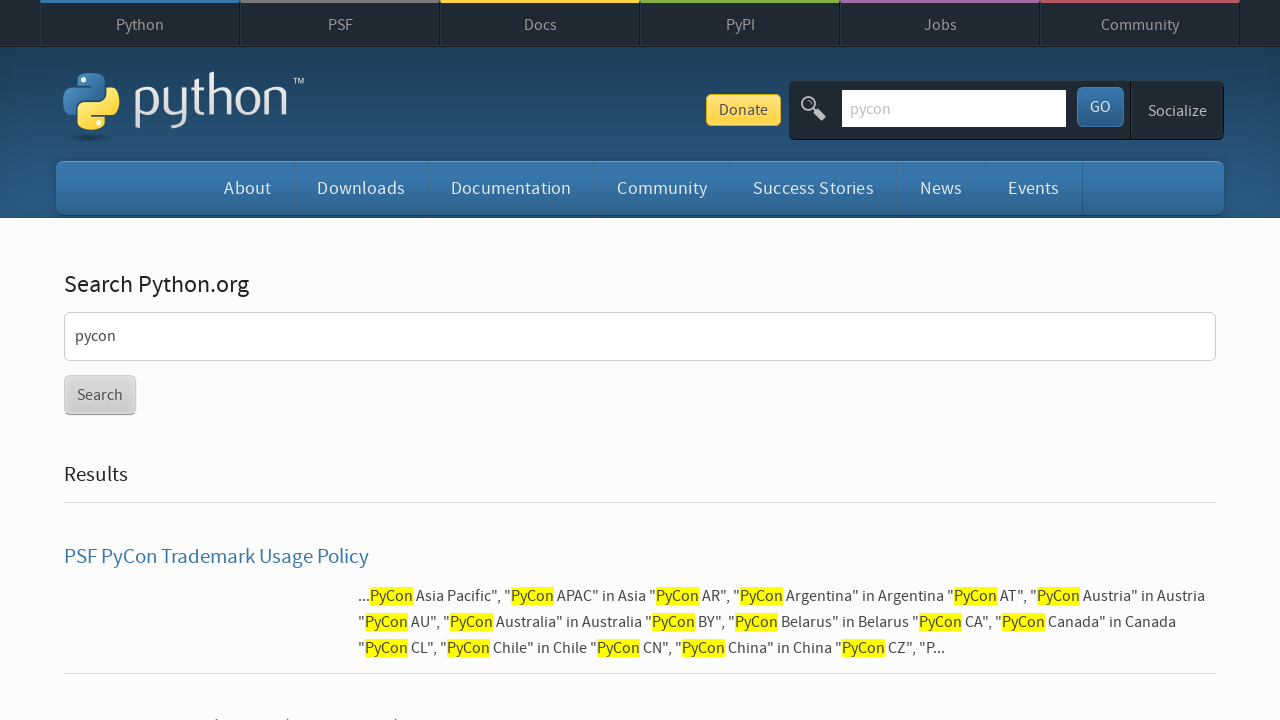

Search results page loaded
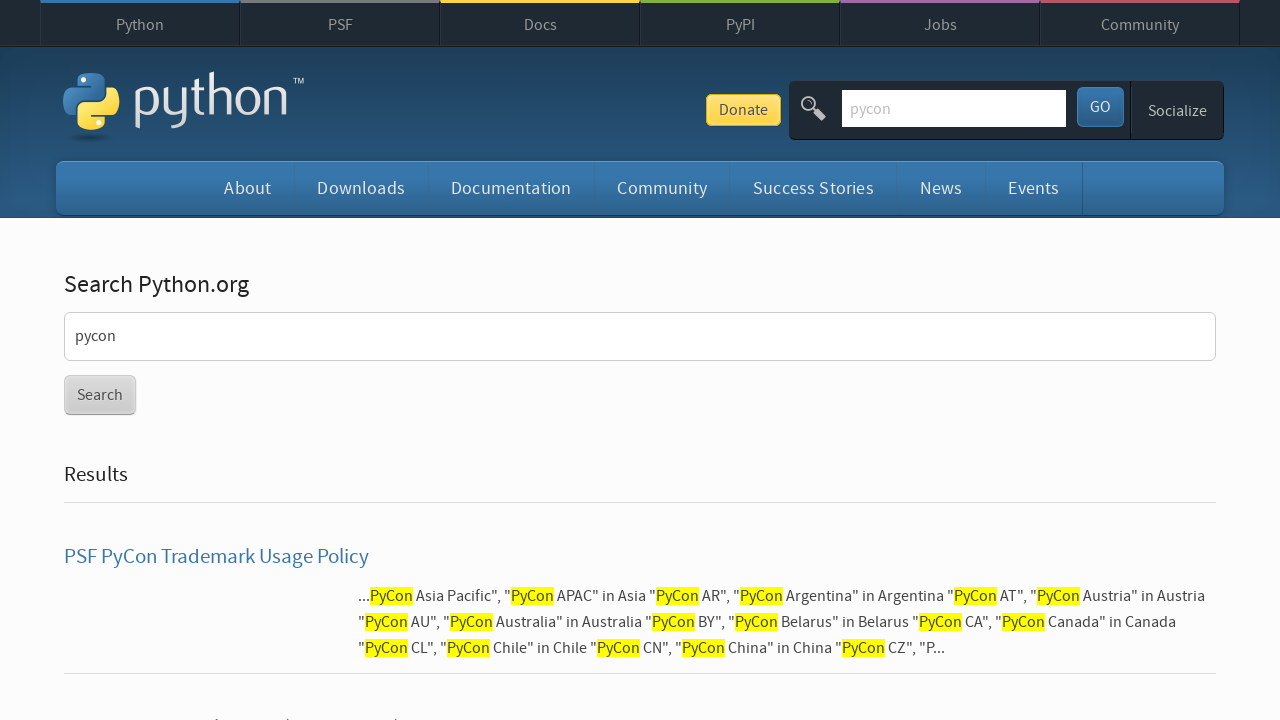

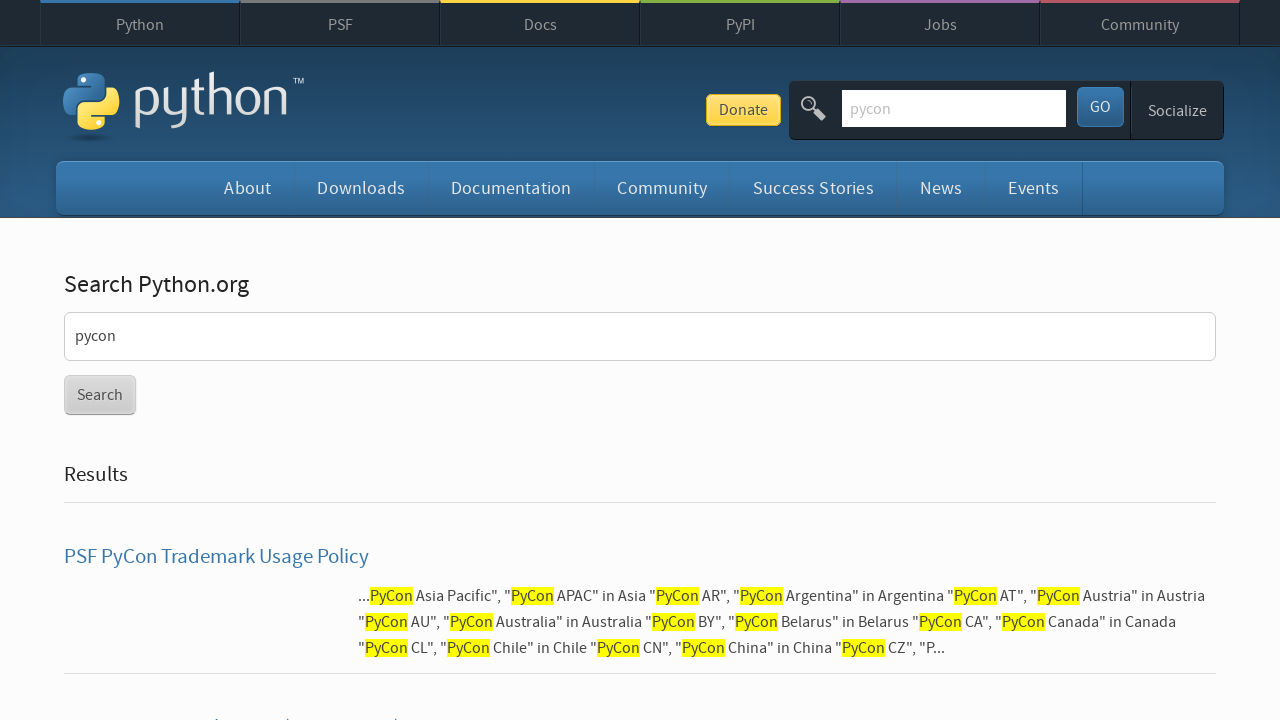